Tests dynamic loading functionality by navigating to the dynamic loading example, clicking Start, waiting for the content to load, and verifying "Hello World!" is displayed

Starting URL: https://the-internet.herokuapp.com/

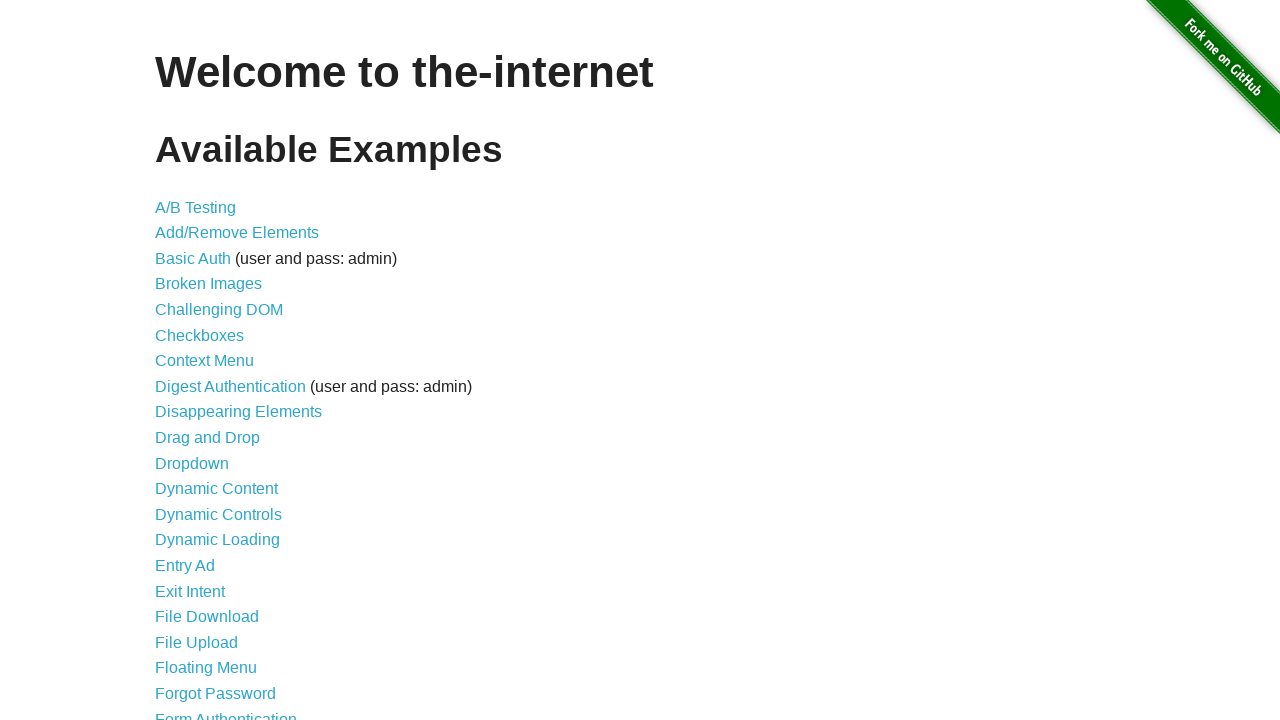

Clicked on 'Dynamic Loading' link at (218, 540) on a[href='/dynamic_loading']
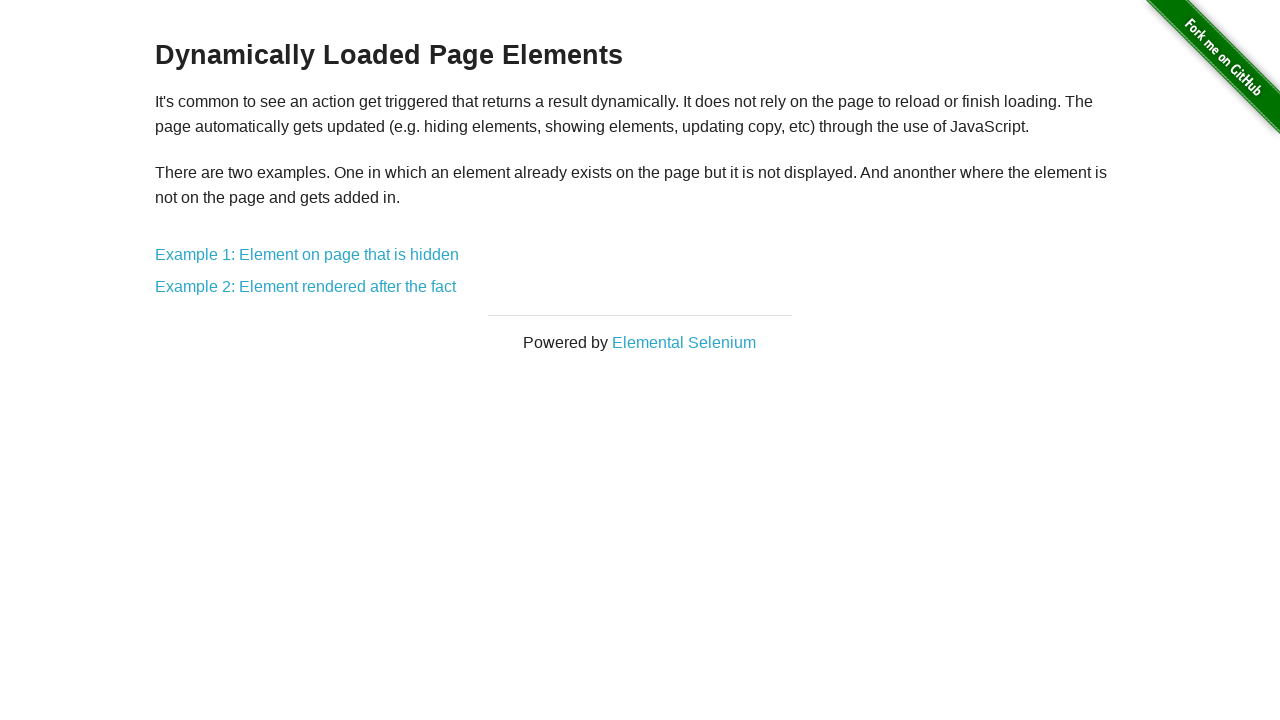

Clicked on 'Example 2: Element rendered after the fact' link at (306, 287) on a[href='/dynamic_loading/2']
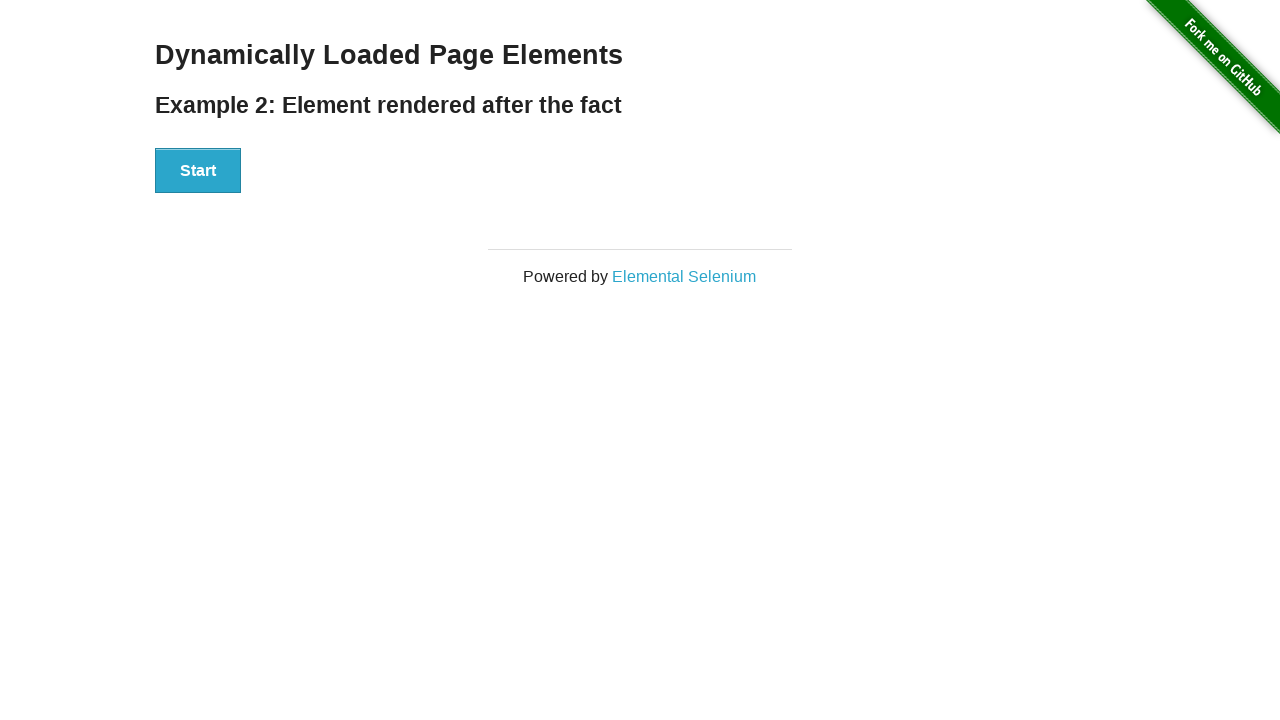

Clicked the Start button at (198, 171) on button:has-text('Start')
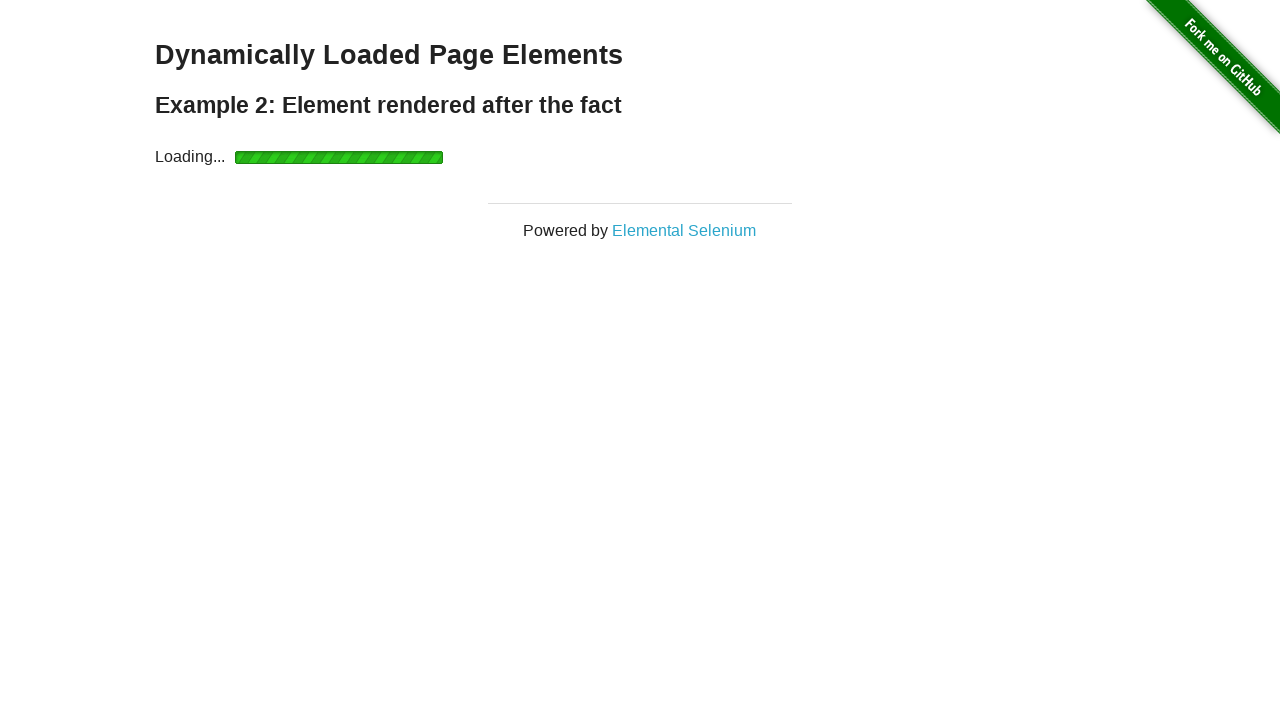

Waited for loading to finish and 'Hello World!' text to appear
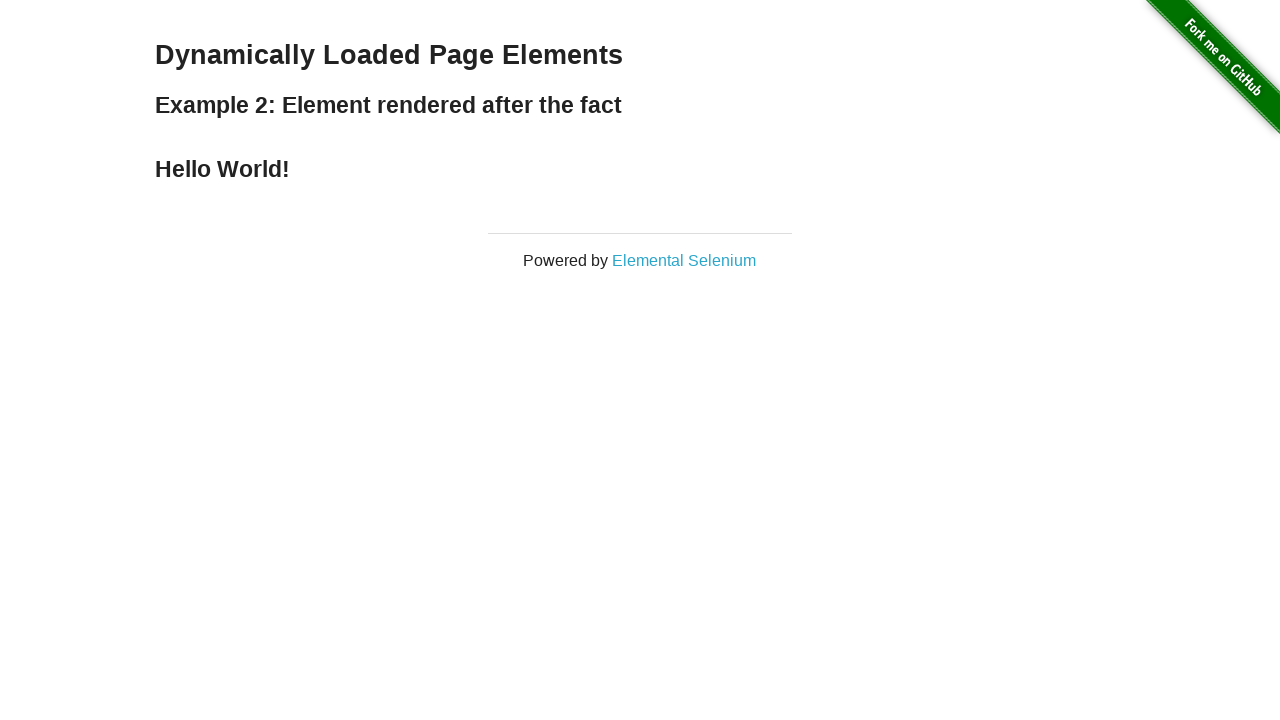

Retrieved the text content from the result element
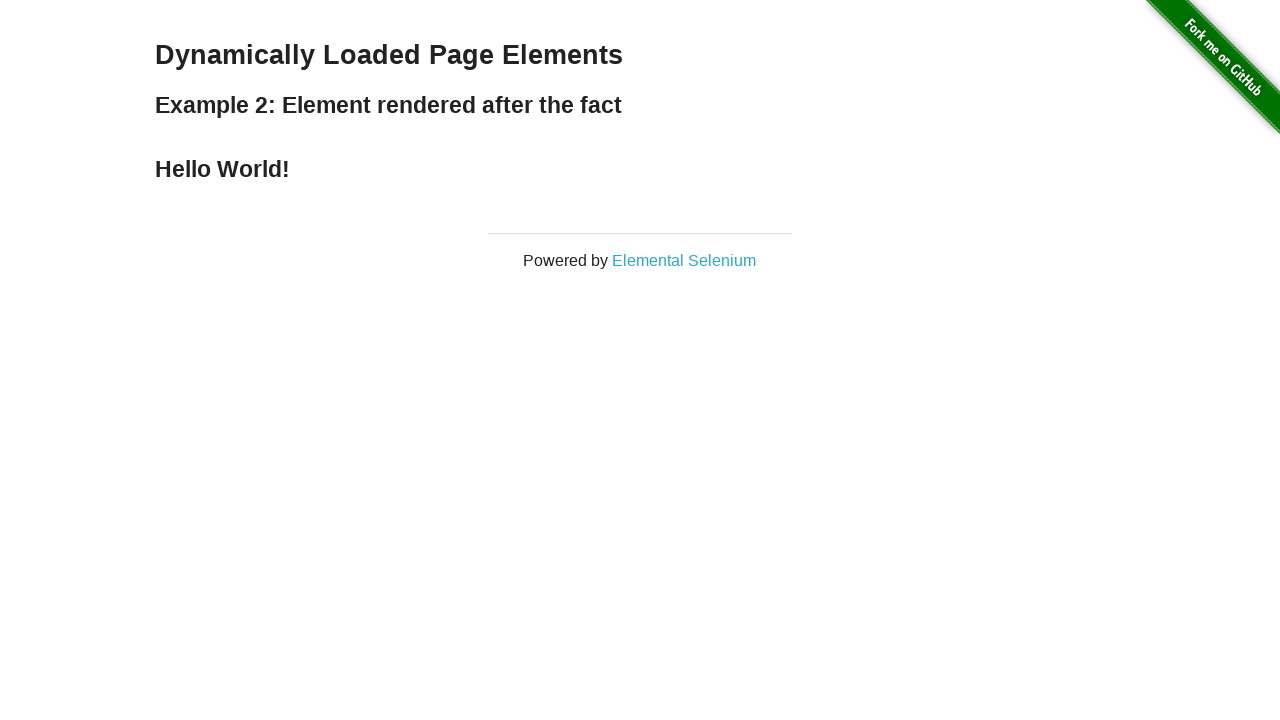

Verified that the displayed text is 'Hello World!'
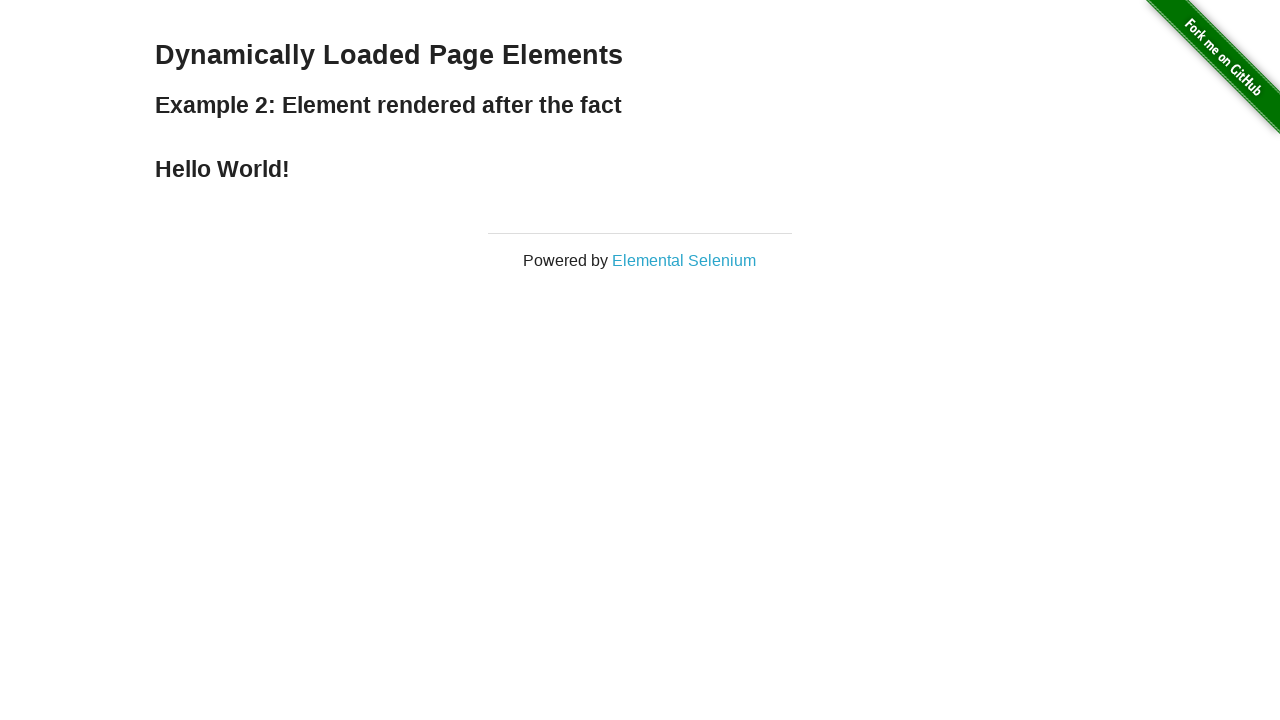

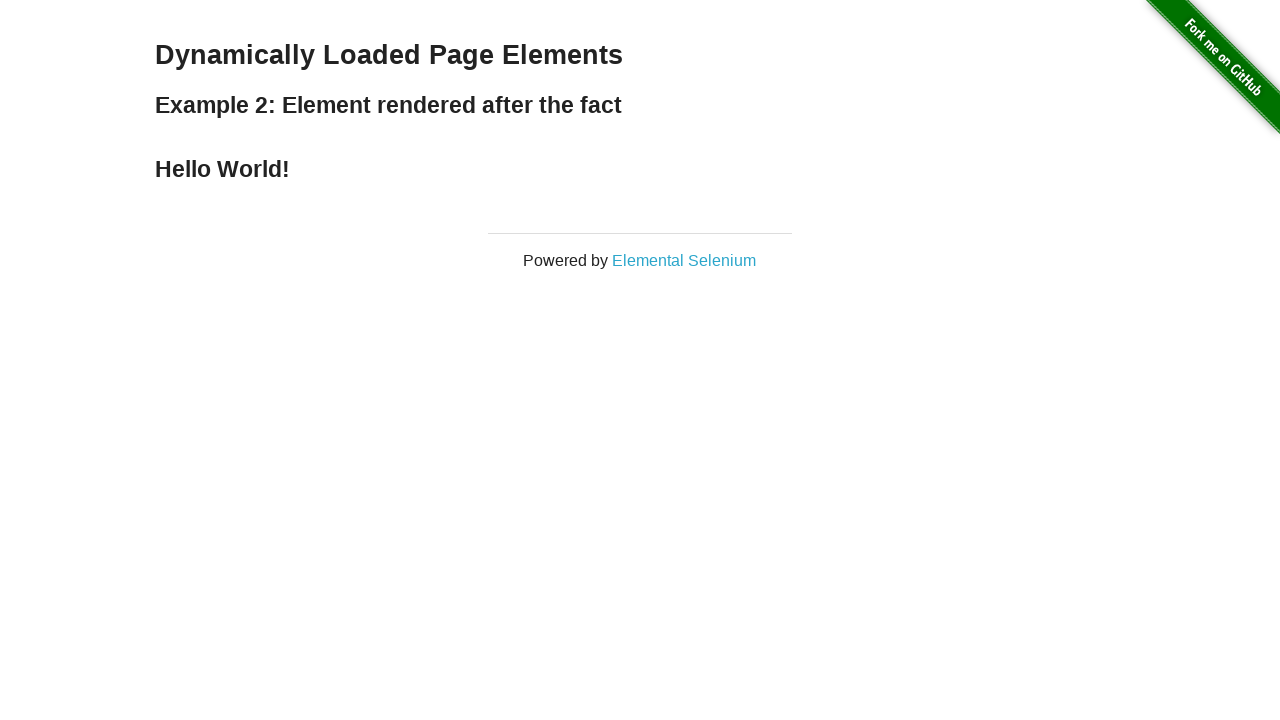